Tests right-click context menu by opening context menu, hovering over Quit option, clicking it, and handling the alert.

Starting URL: http://swisnl.github.io/jQuery-contextMenu/demo.html

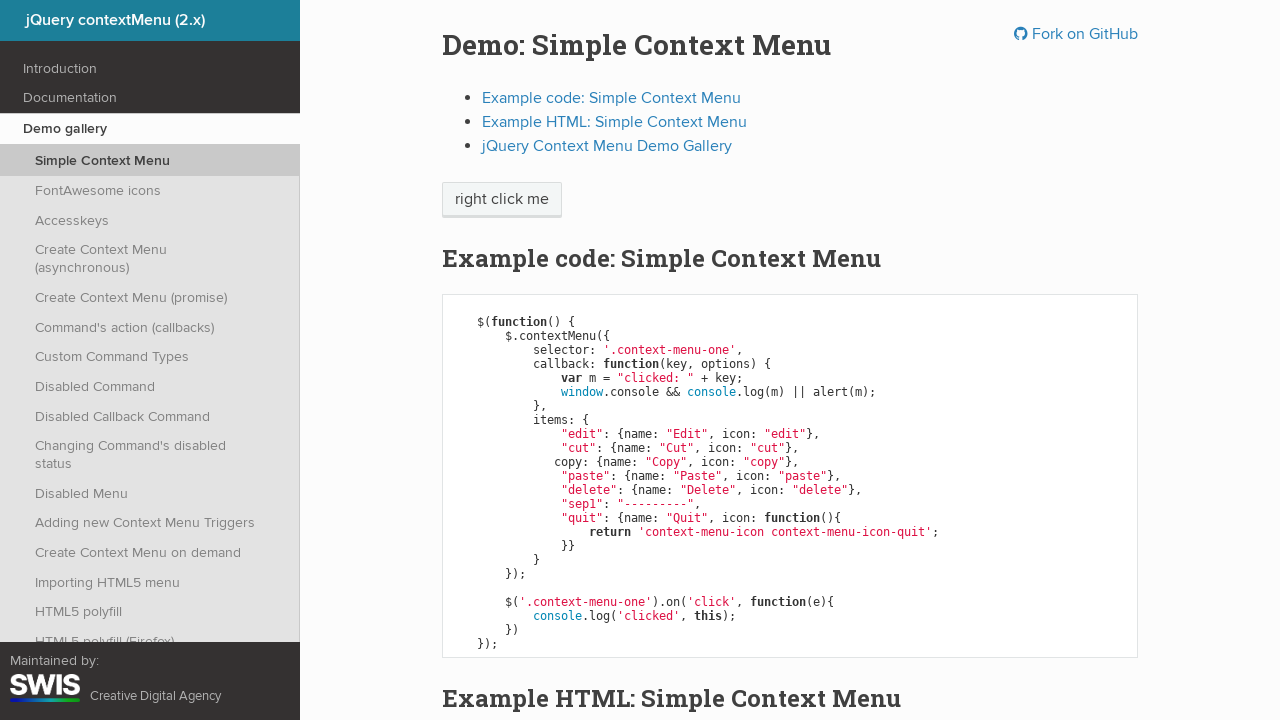

Right-clicked on context menu button to open menu at (502, 200) on span.context-menu-one.btn.btn-neutral
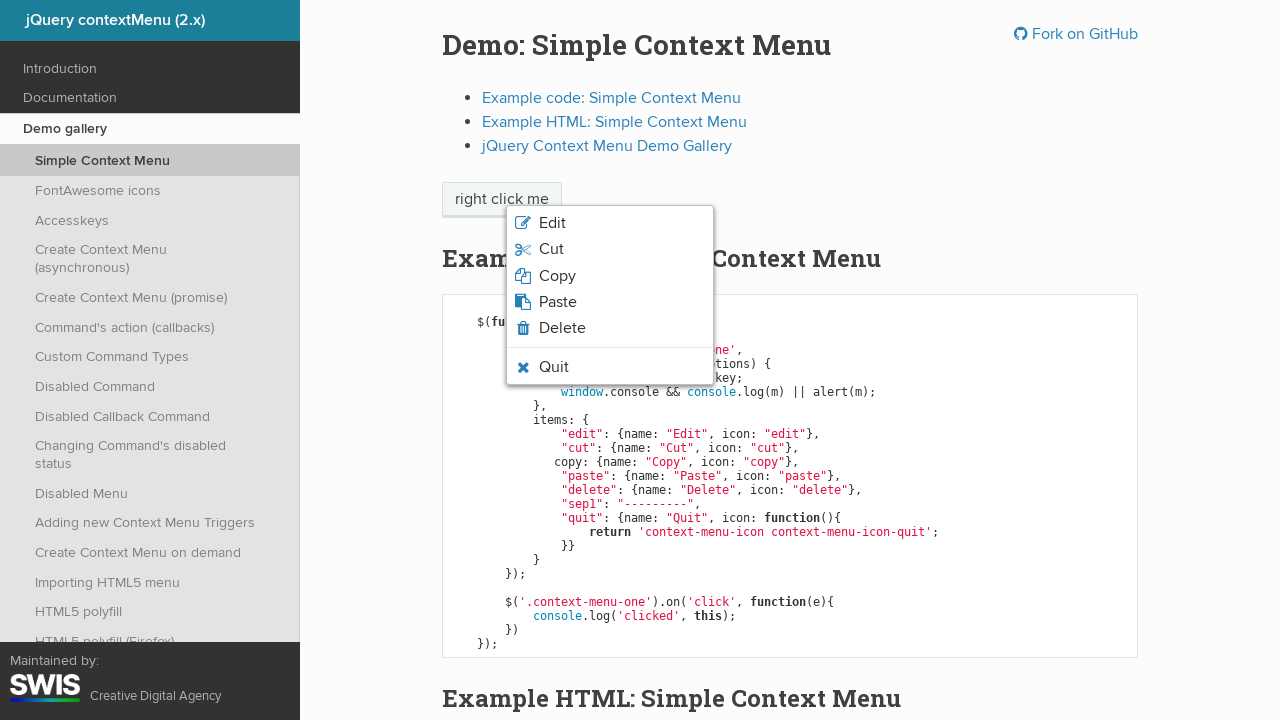

Hovered over Quit option in context menu at (610, 367) on xpath=//span[text()='Quit']/parent::li
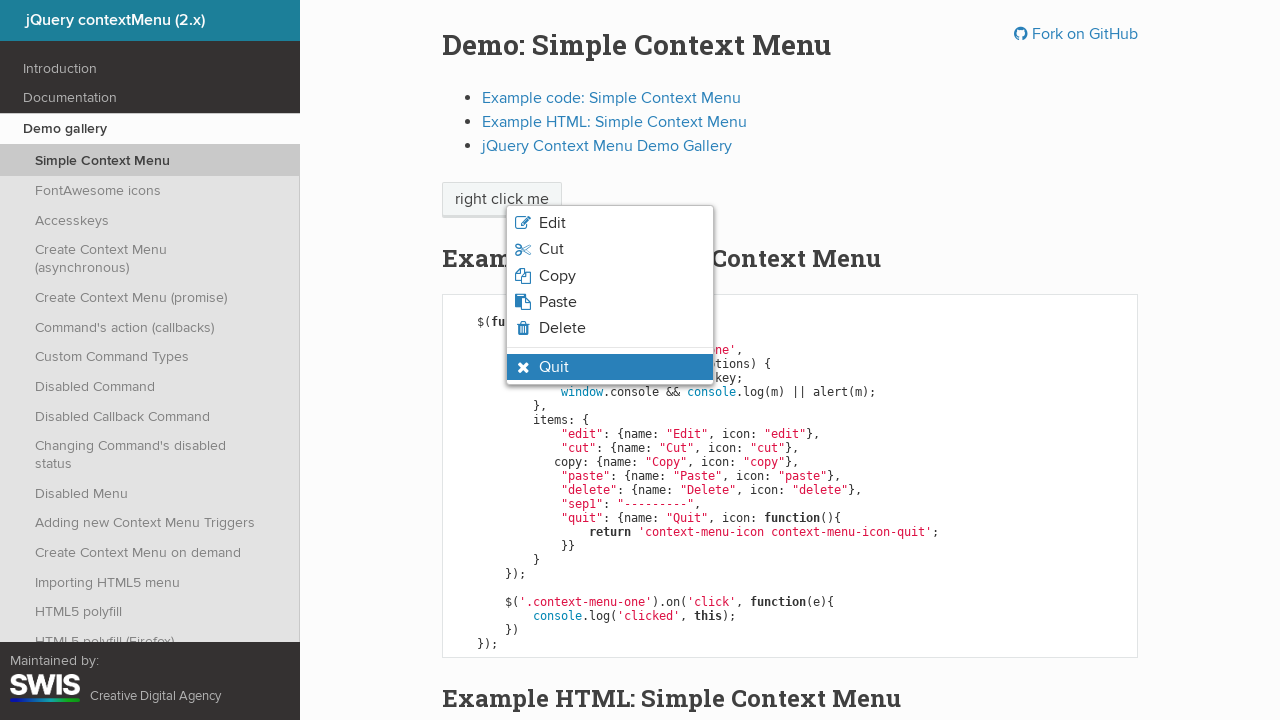

Verified Quit option has context-menu-visible class
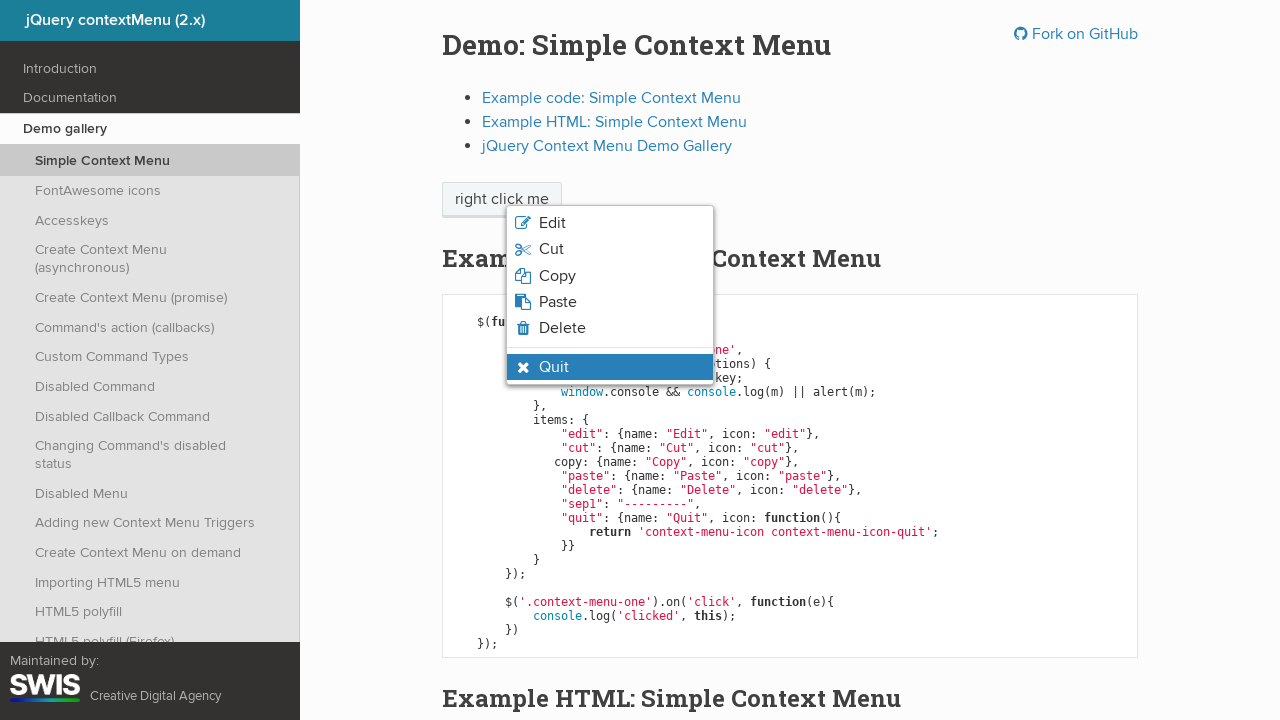

Set up dialog handler to accept alerts
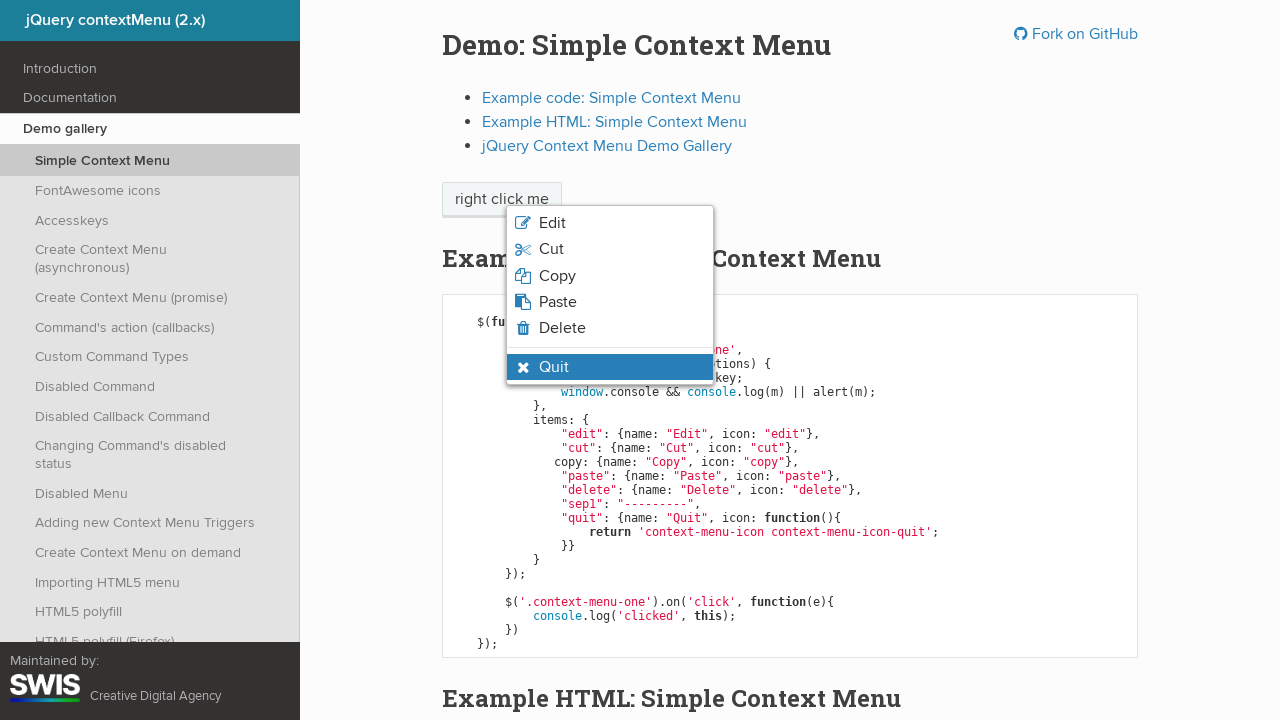

Clicked Quit option and handled alert at (610, 367) on xpath=//span[text()='Quit']/parent::li
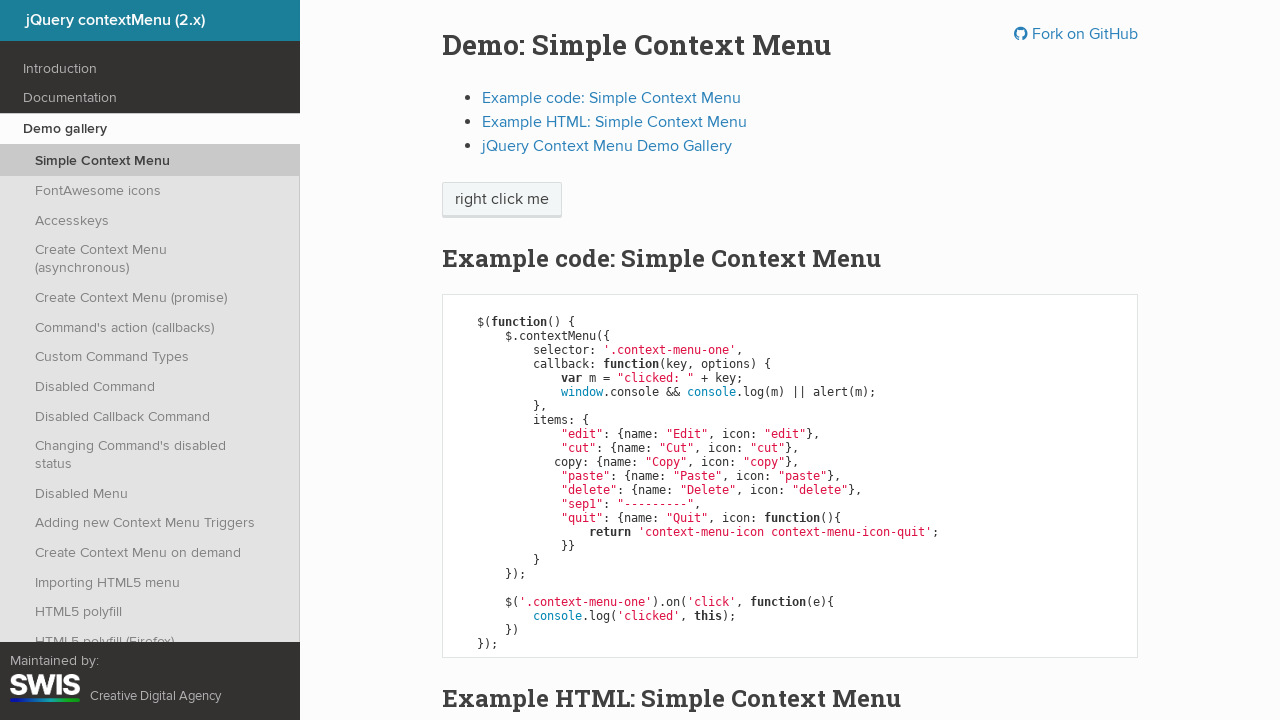

Verified context menu button is still visible after alert
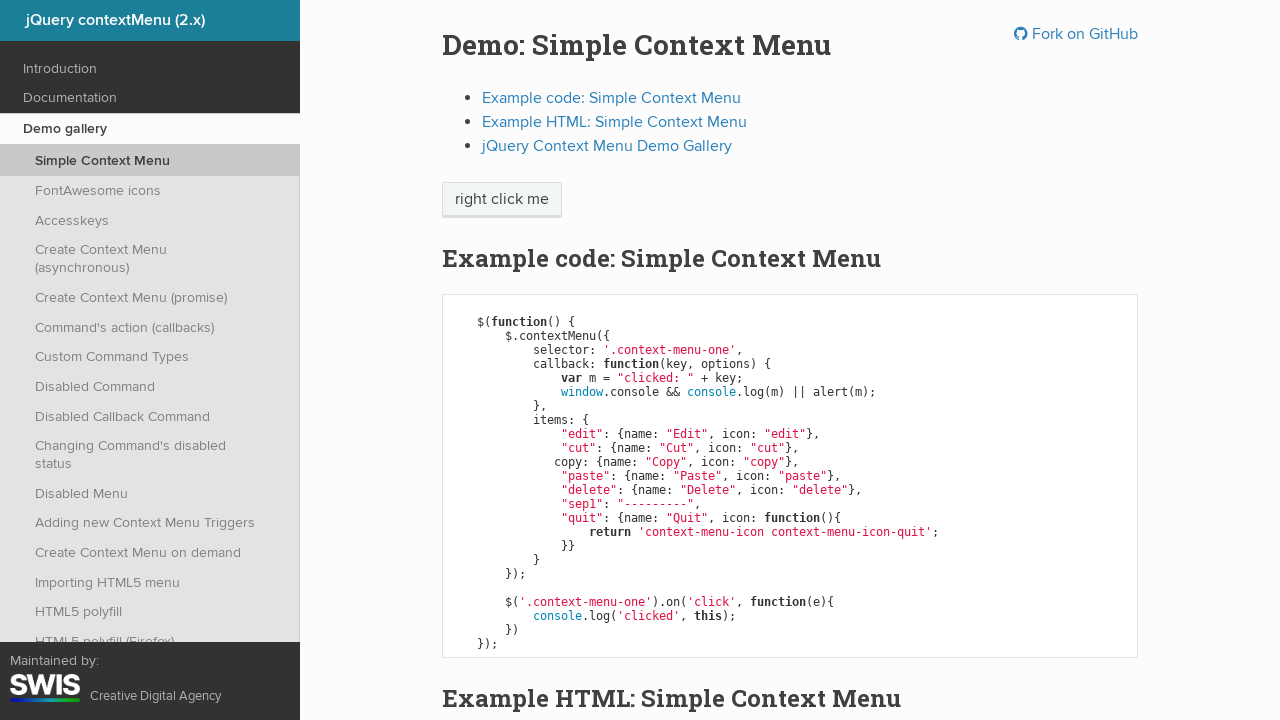

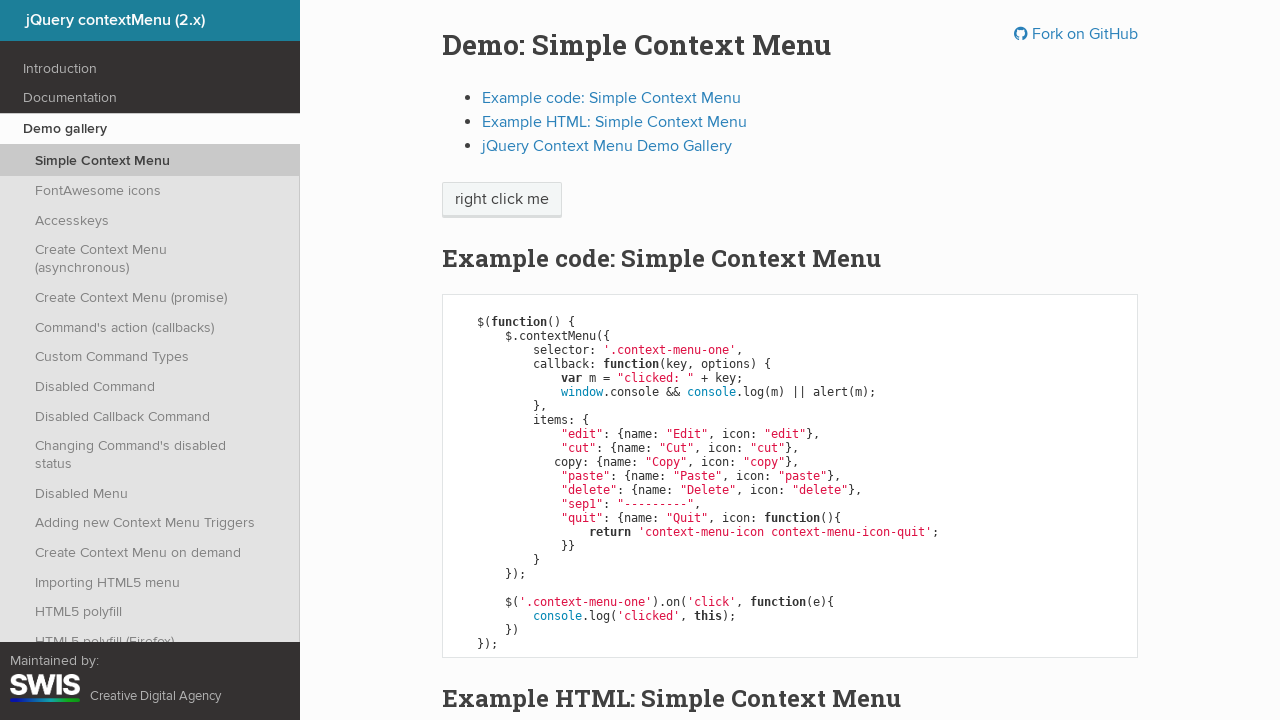